Navigates to a StockTwits stock symbol page for CYTR and loads the page content

Starting URL: https://stocktwits.com/symbol/CYTR?q=cytr

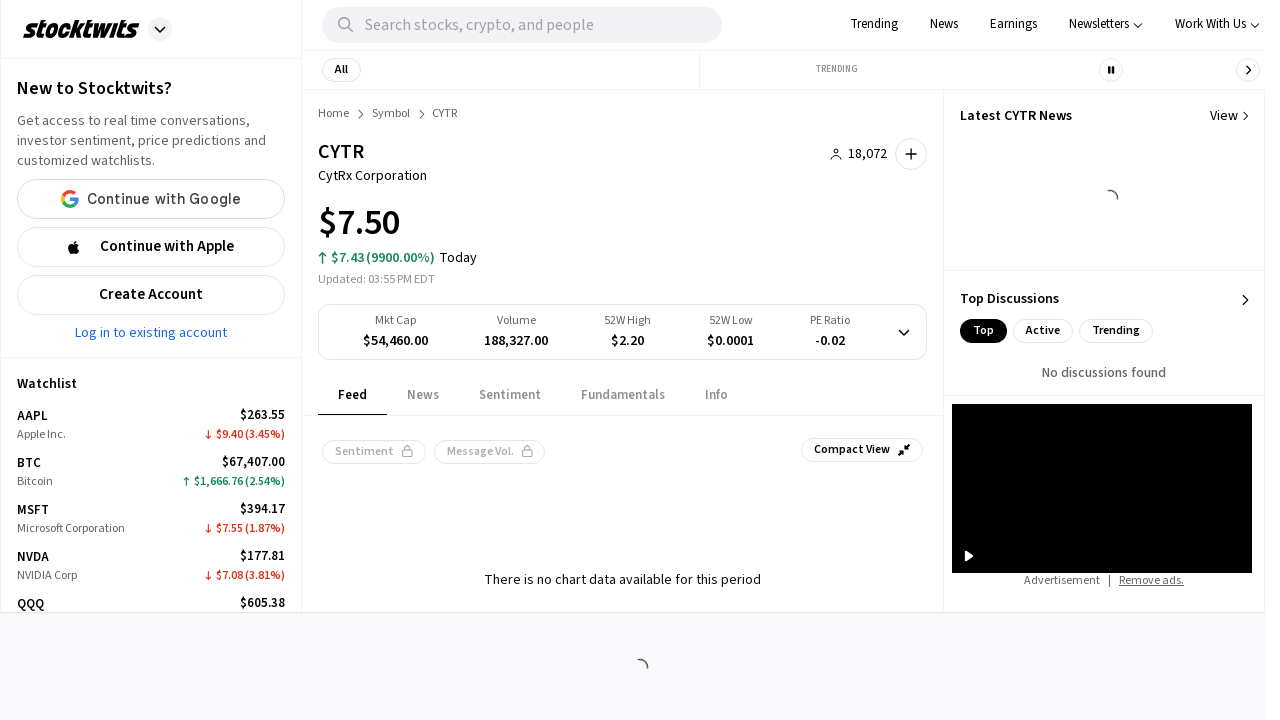

Waited for page to load (domcontentloaded state) for CYTR StockTwits symbol page
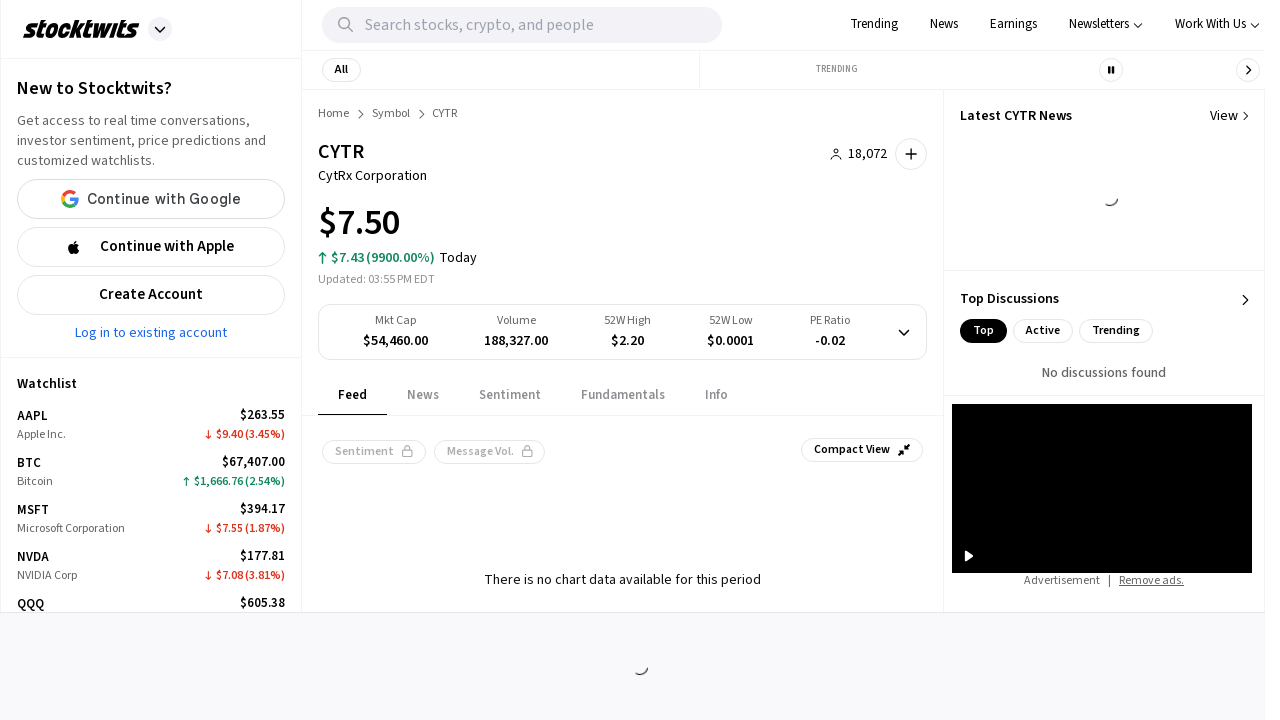

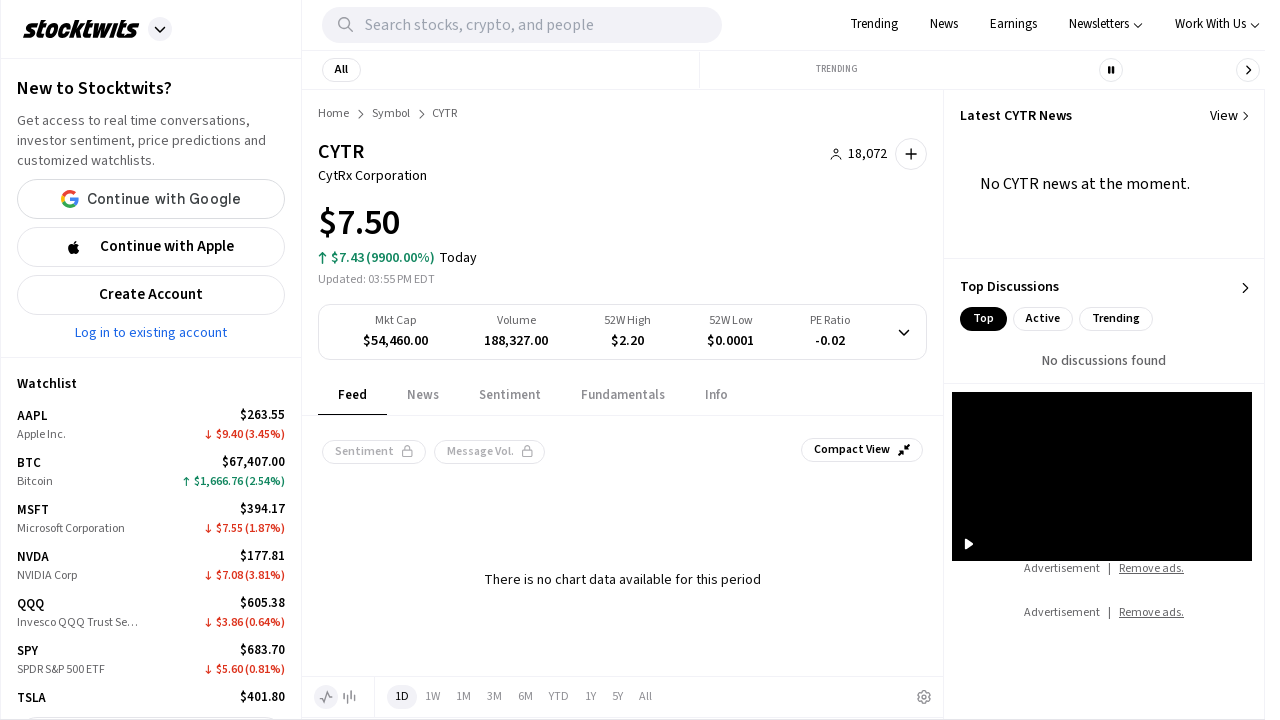